Tests sending a valid contact message through the contact modal form and verifies the success alert

Starting URL: https://www.demoblaze.com/index.html

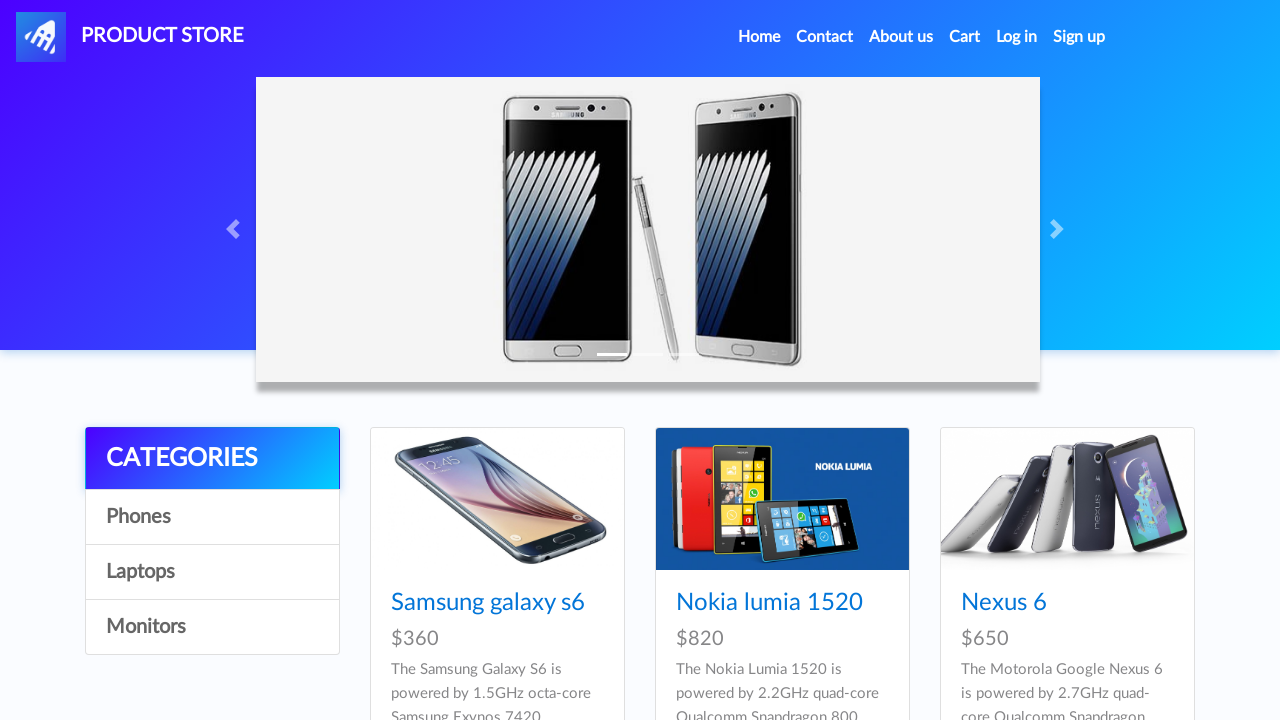

Clicked contact button to open modal at (825, 37) on a[data-target='#exampleModal']
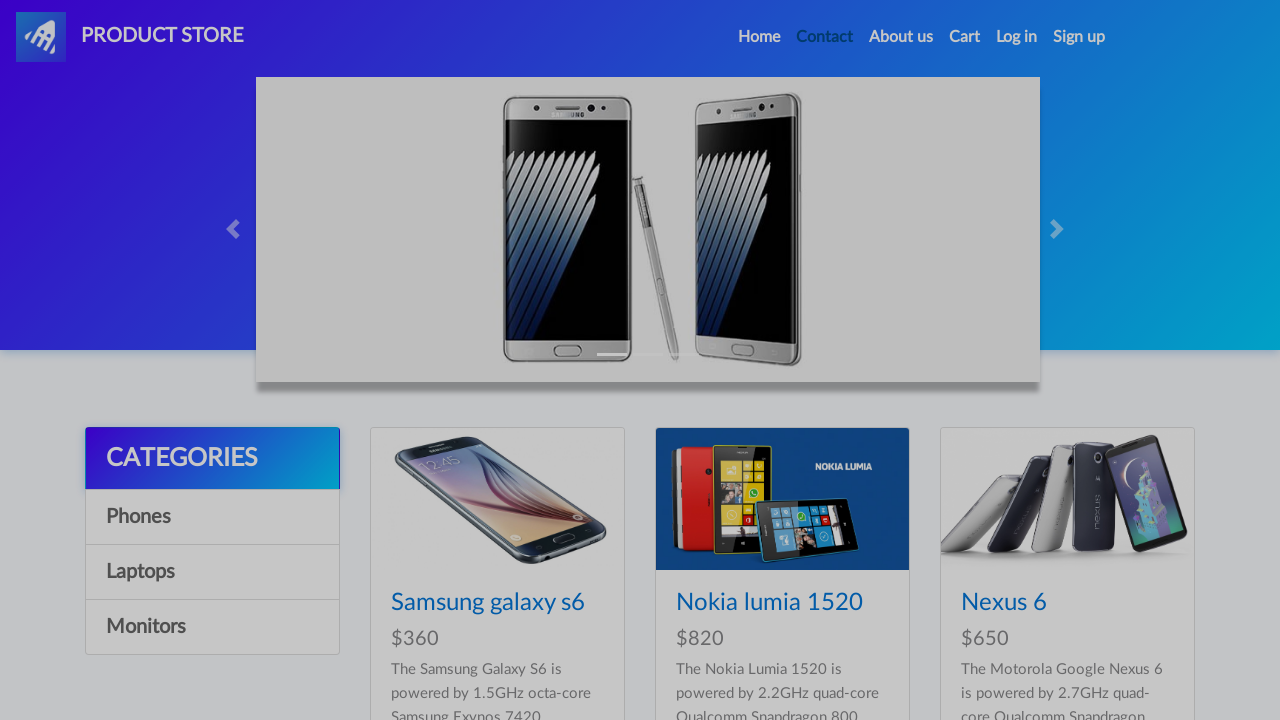

Contact modal is now visible
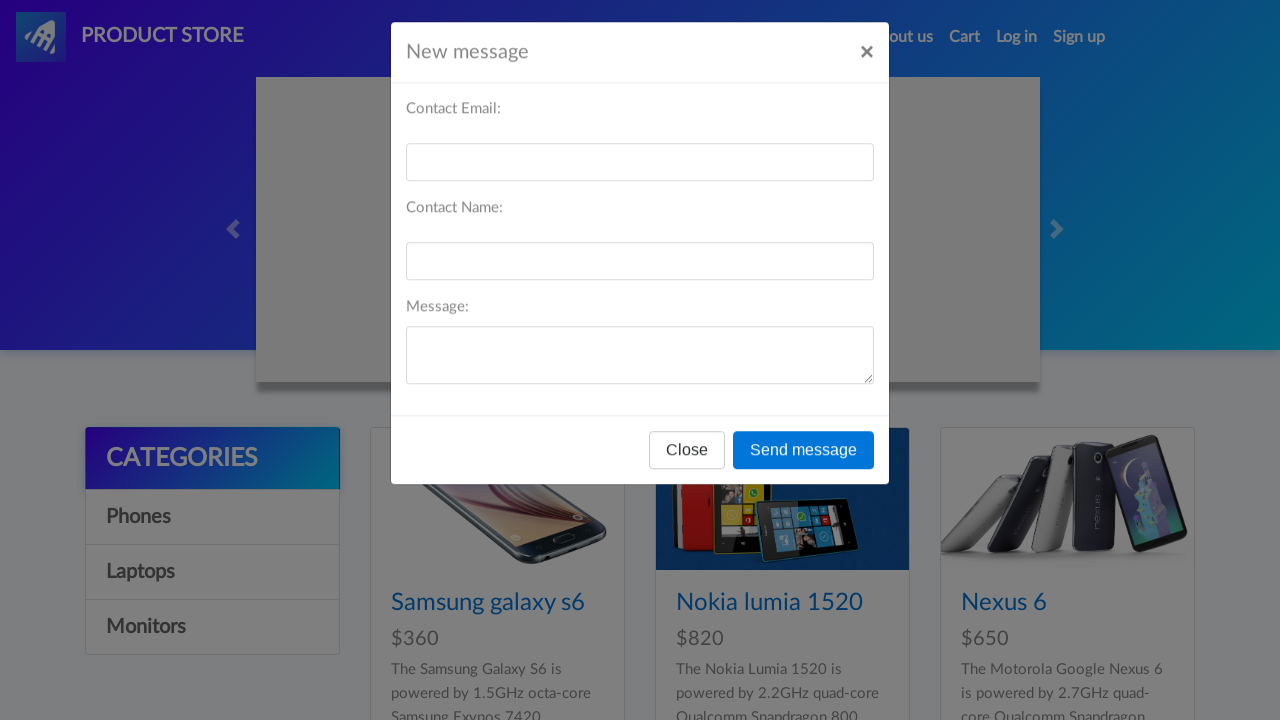

Filled contact email field with 'Jhon237@gmail.com' on #recipient-email
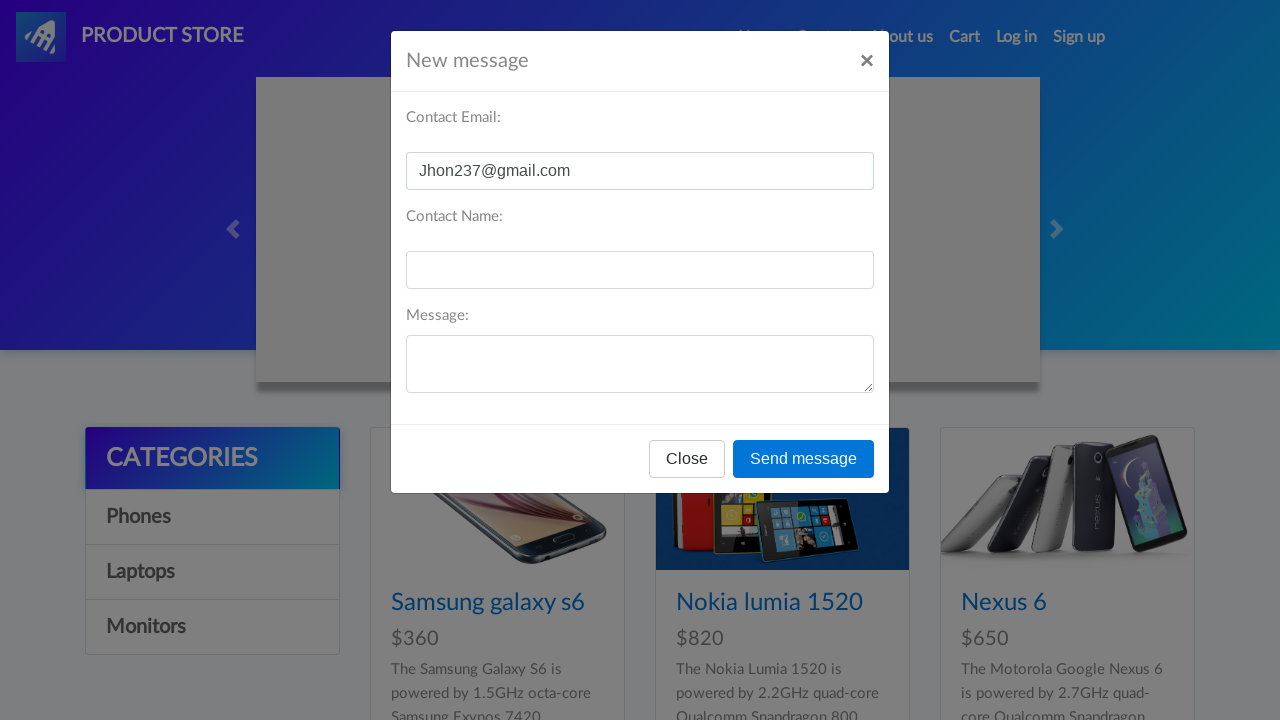

Filled contact name field with 'Jhon' on #recipient-name
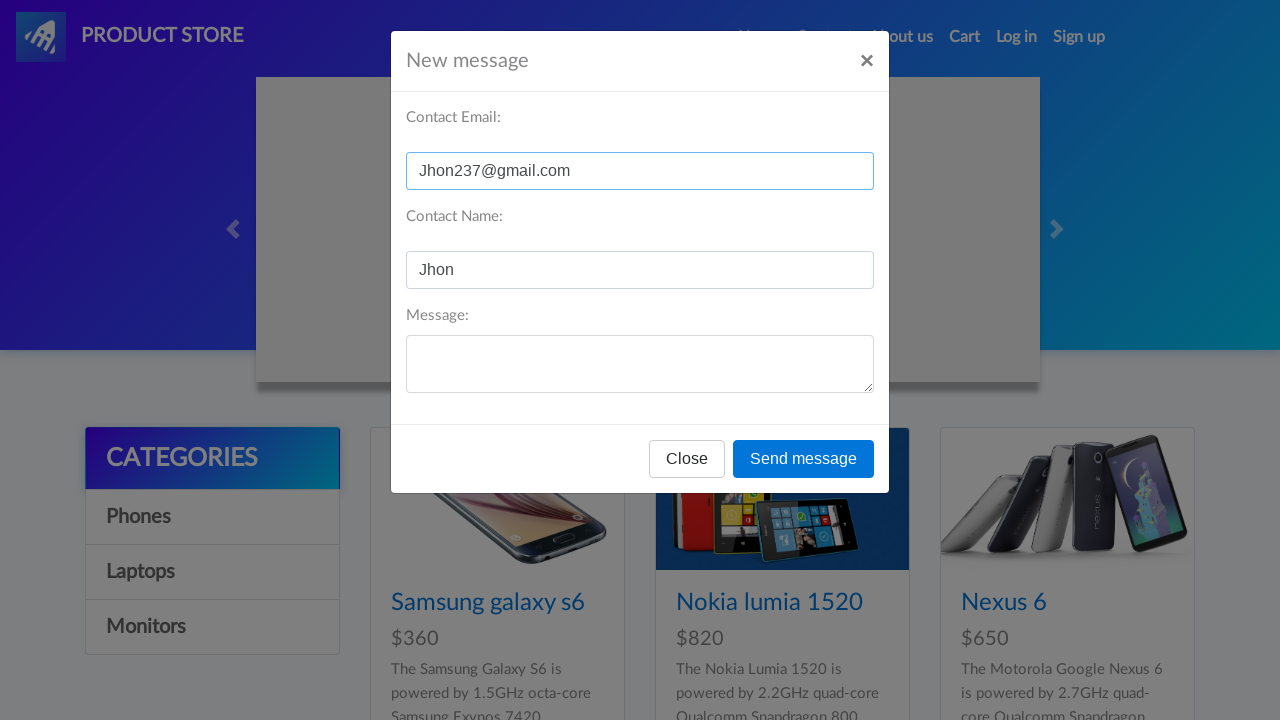

Filled message text field with contact message on #message-text
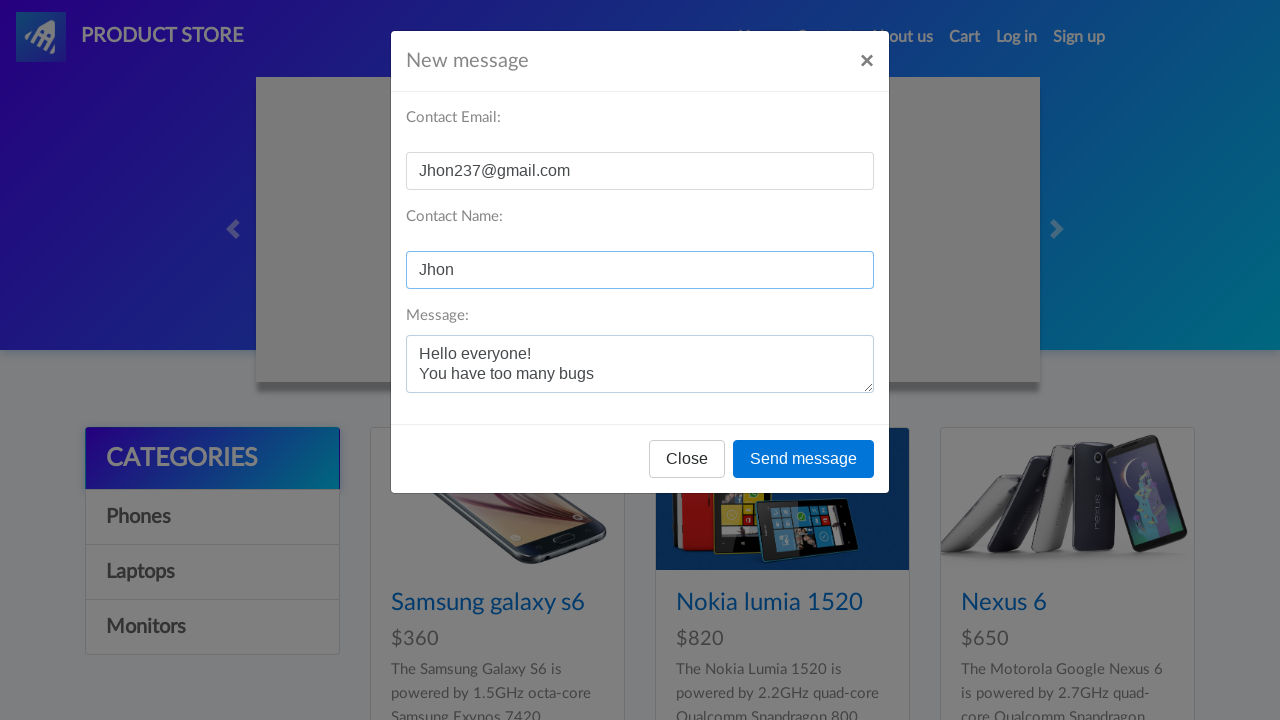

Clicked send message button at (804, 459) on button[onclick='send()']
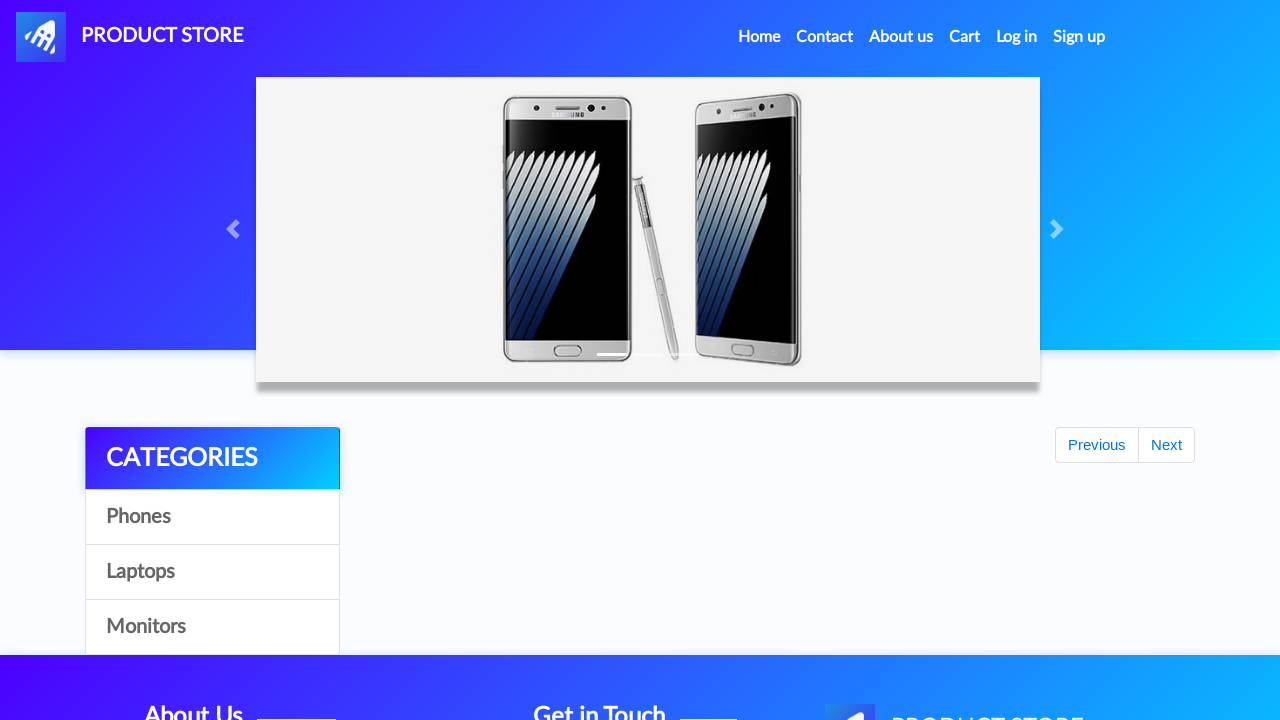

Waited for alert to appear
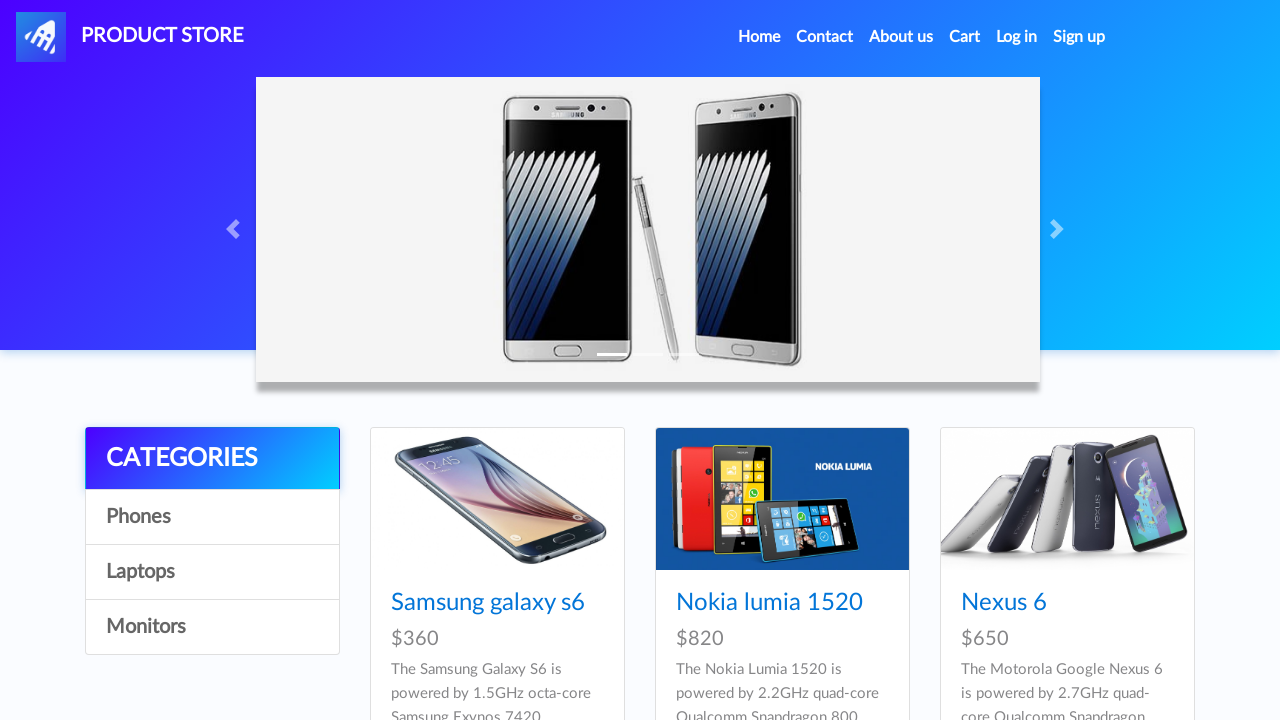

Retrieved alert text from page
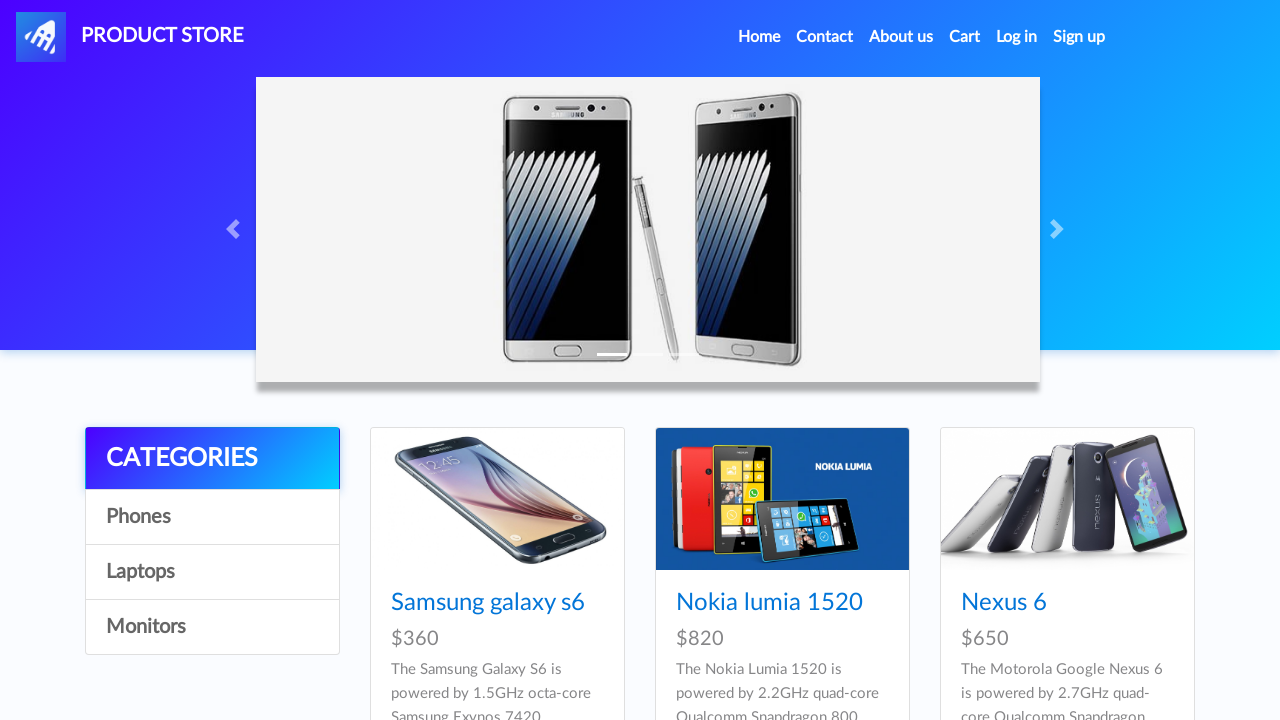

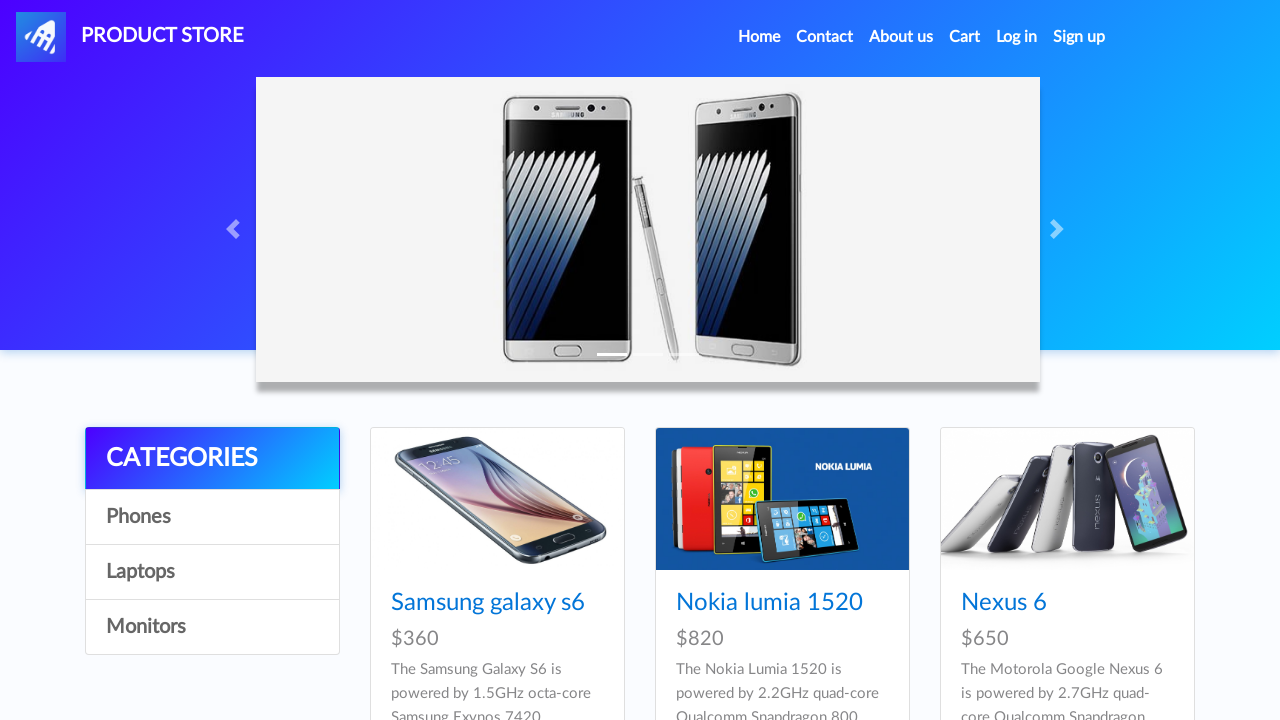